Tests an e-commerce flow by adding multiple items to cart, proceeding to checkout, and applying a promo code

Starting URL: https://rahulshettyacademy.com/seleniumPractise

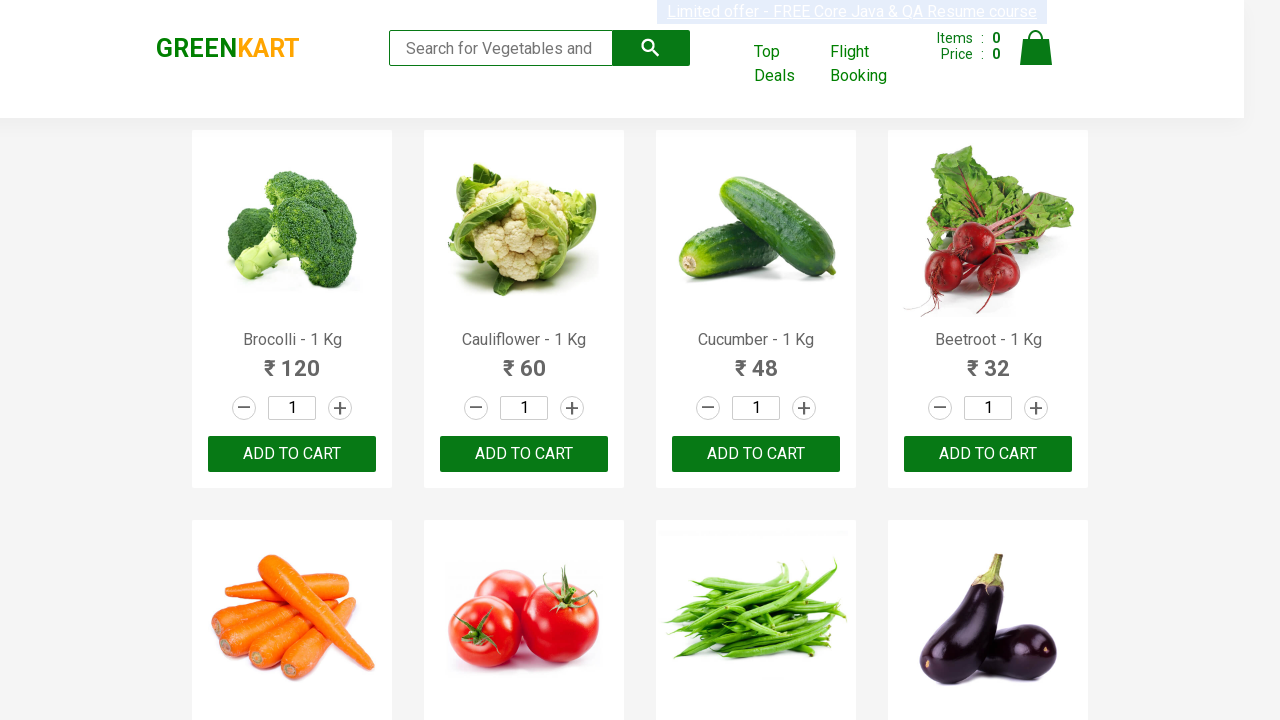

Retrieved all product names from the page
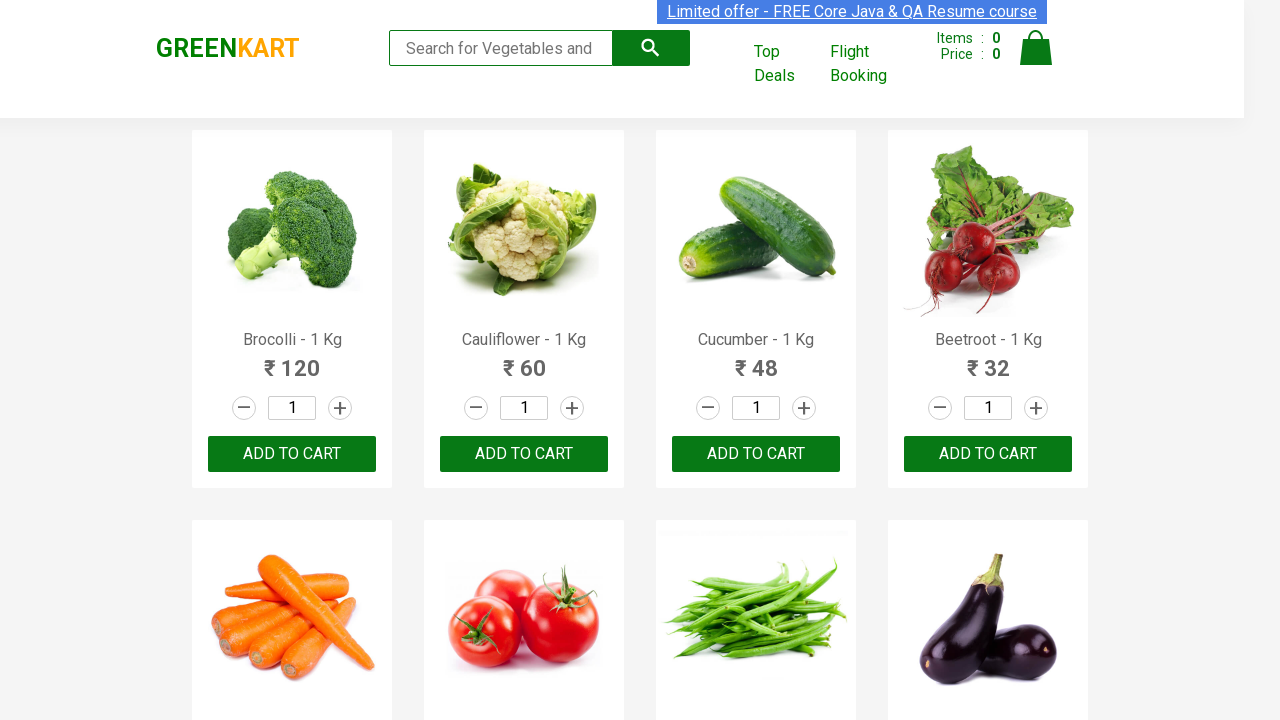

Retrieved all add to cart buttons
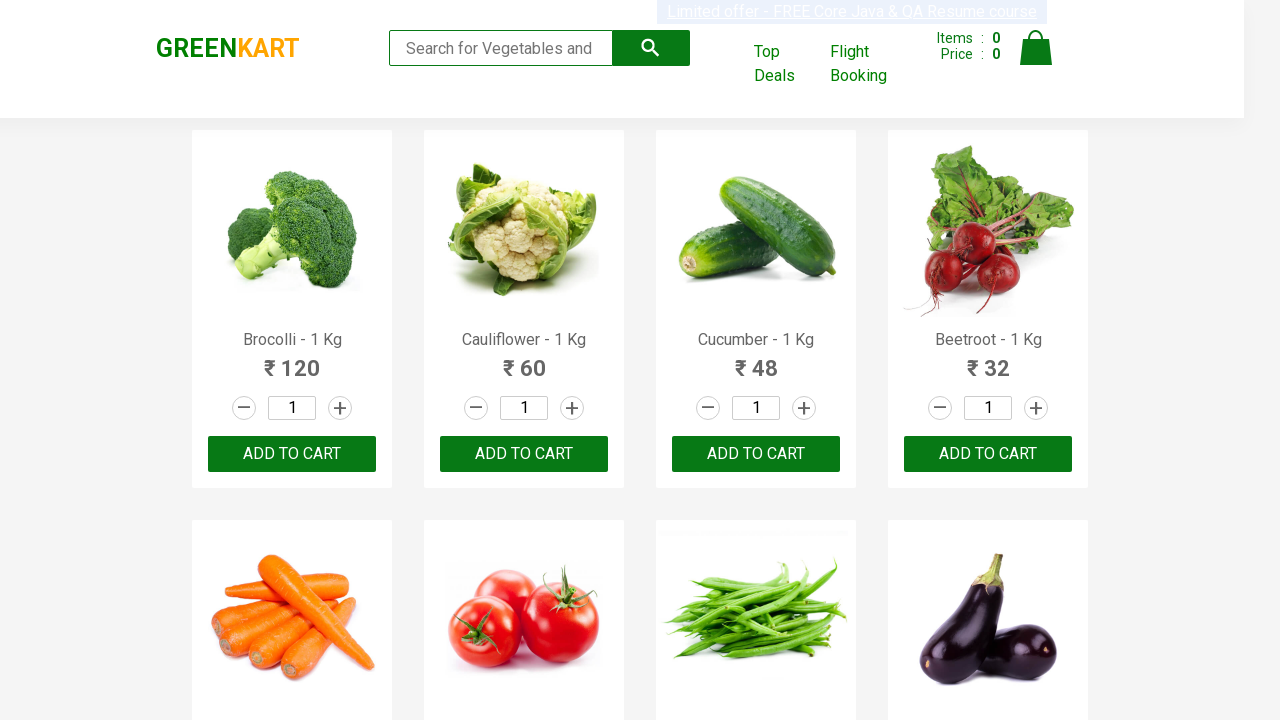

Added Brocolli to cart
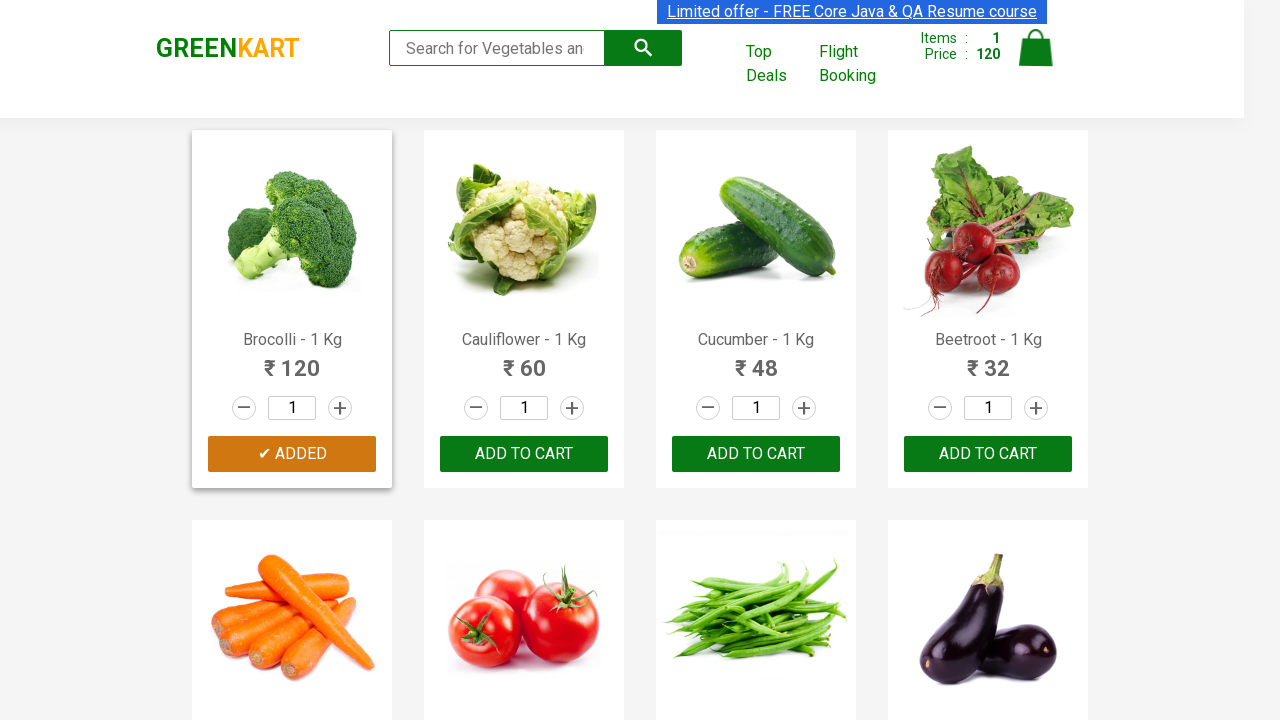

Added Cauliflower to cart
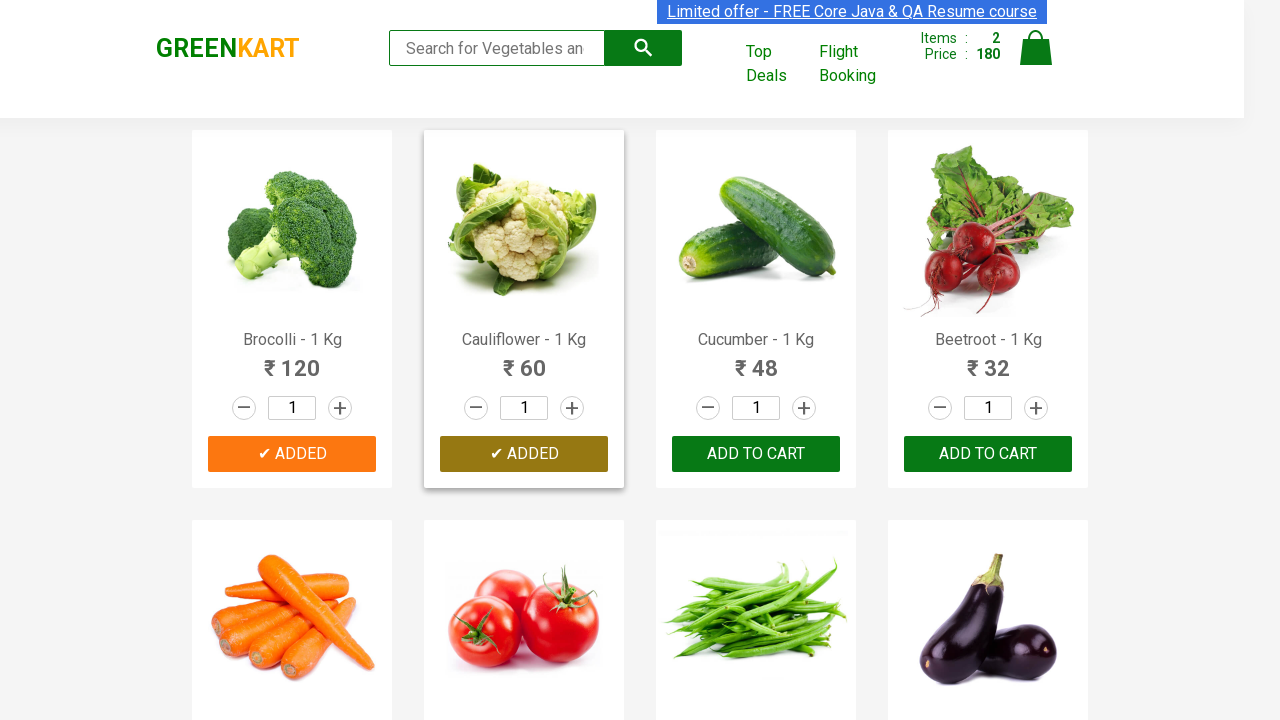

Added Cucumber to cart
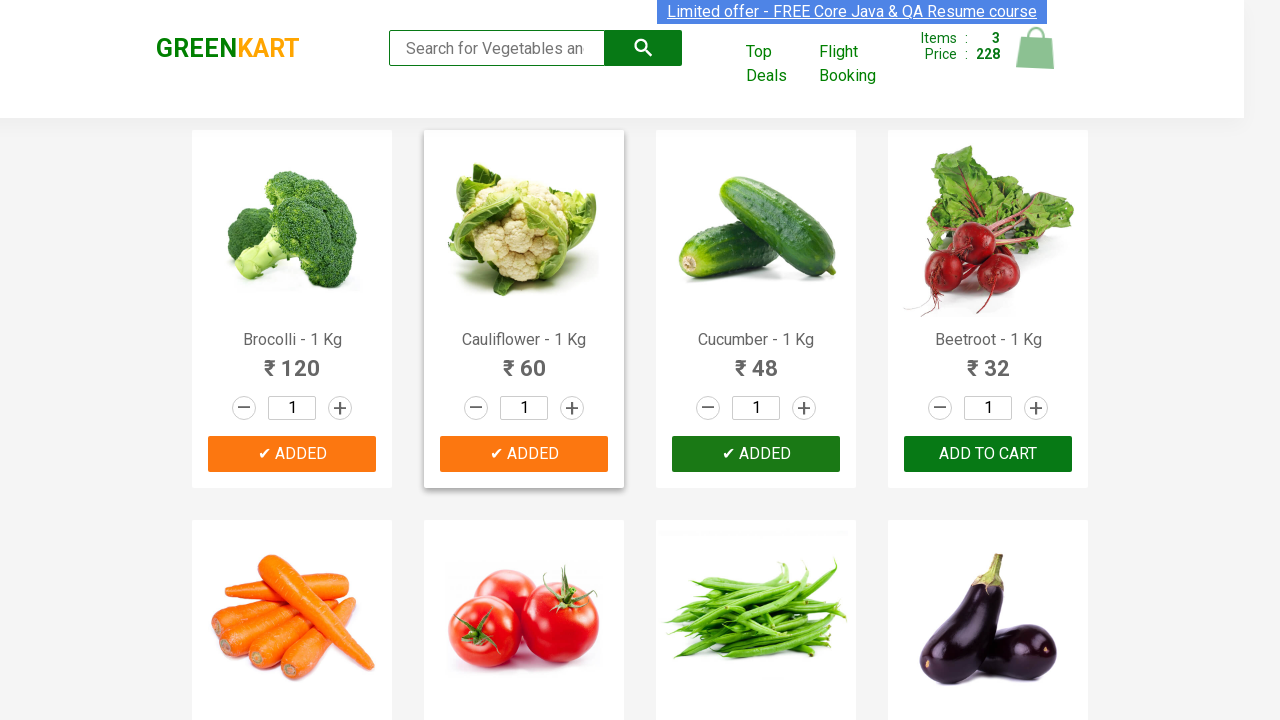

Added Beetroot to cart
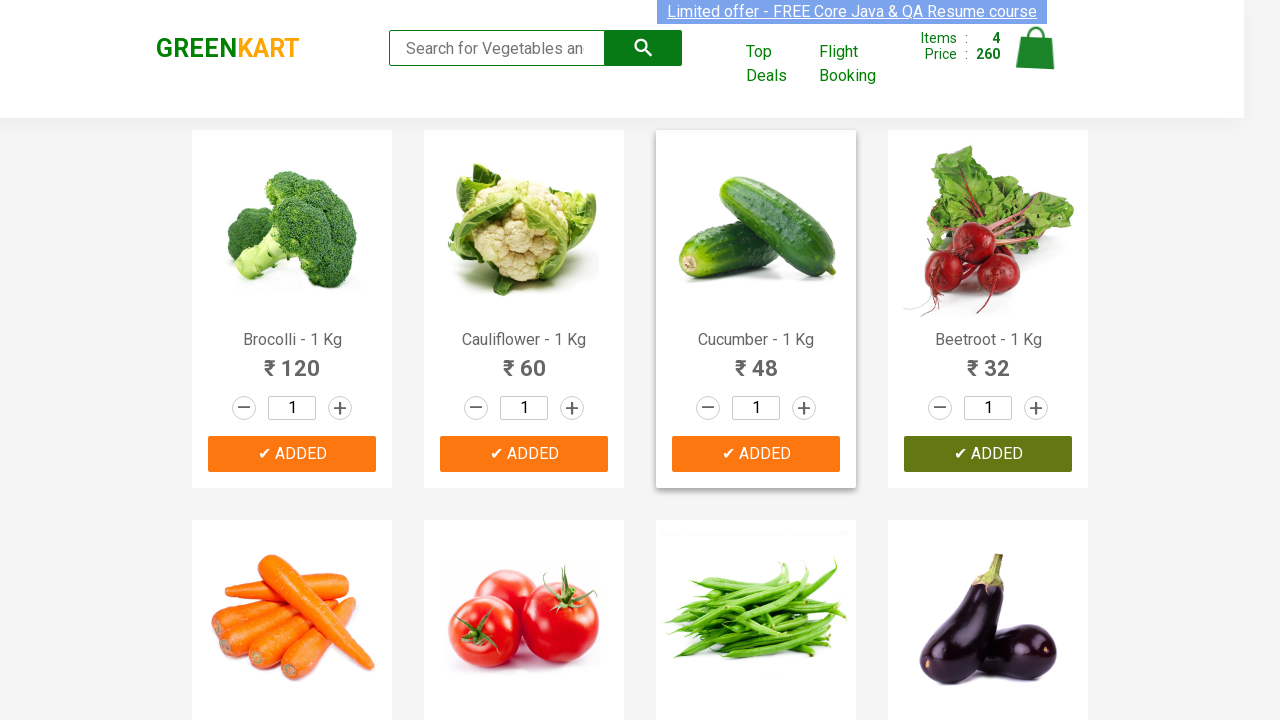

Added Carrot to cart
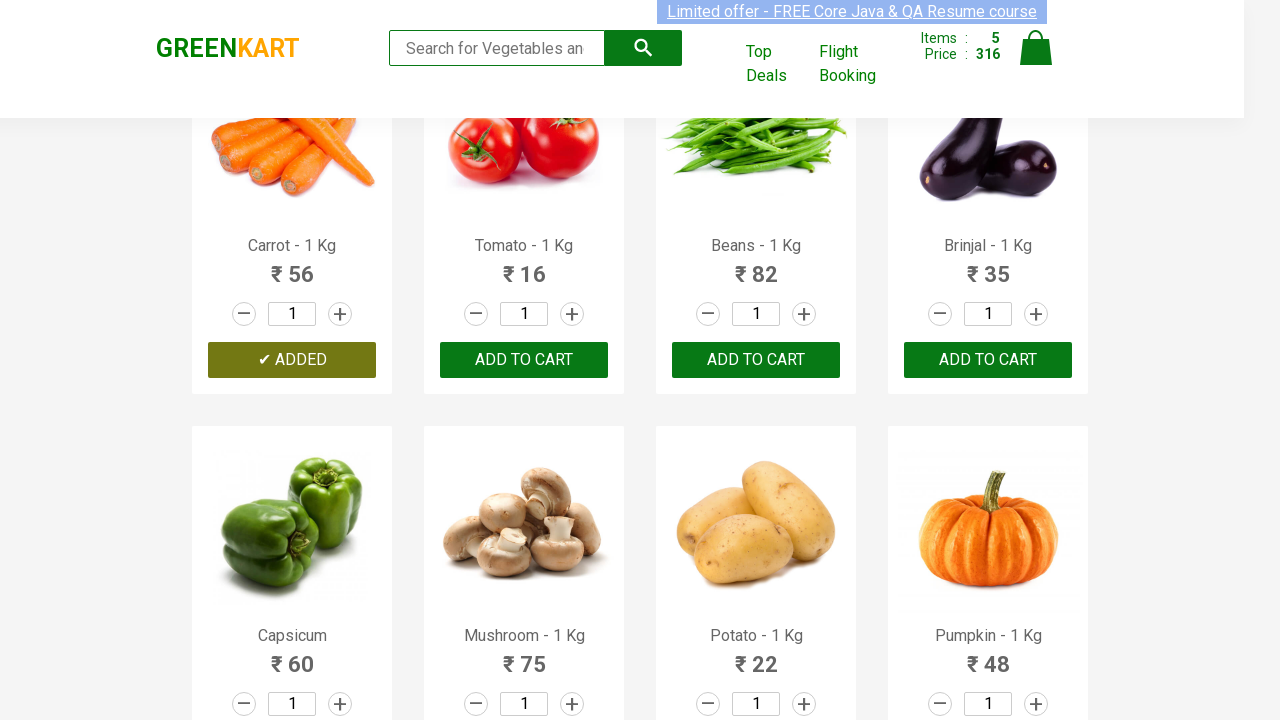

Added Tomato to cart
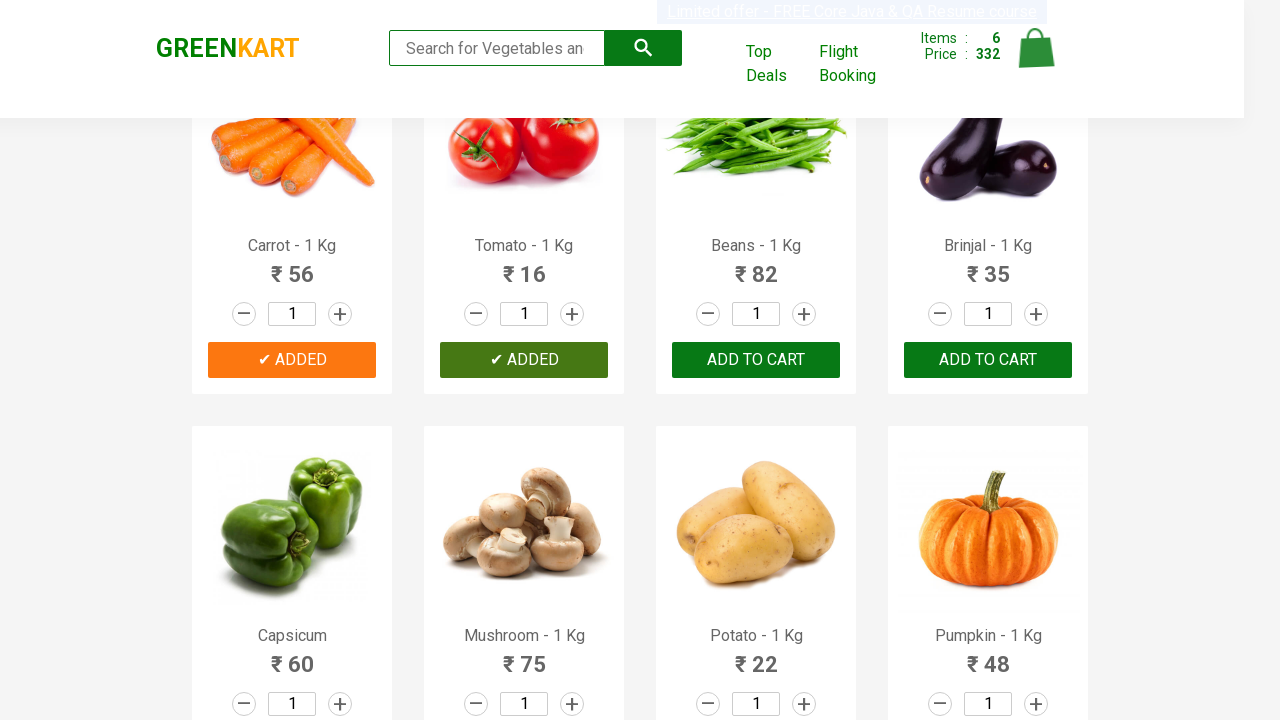

Clicked on cart icon to view cart at (1036, 48) on img[alt='Cart']
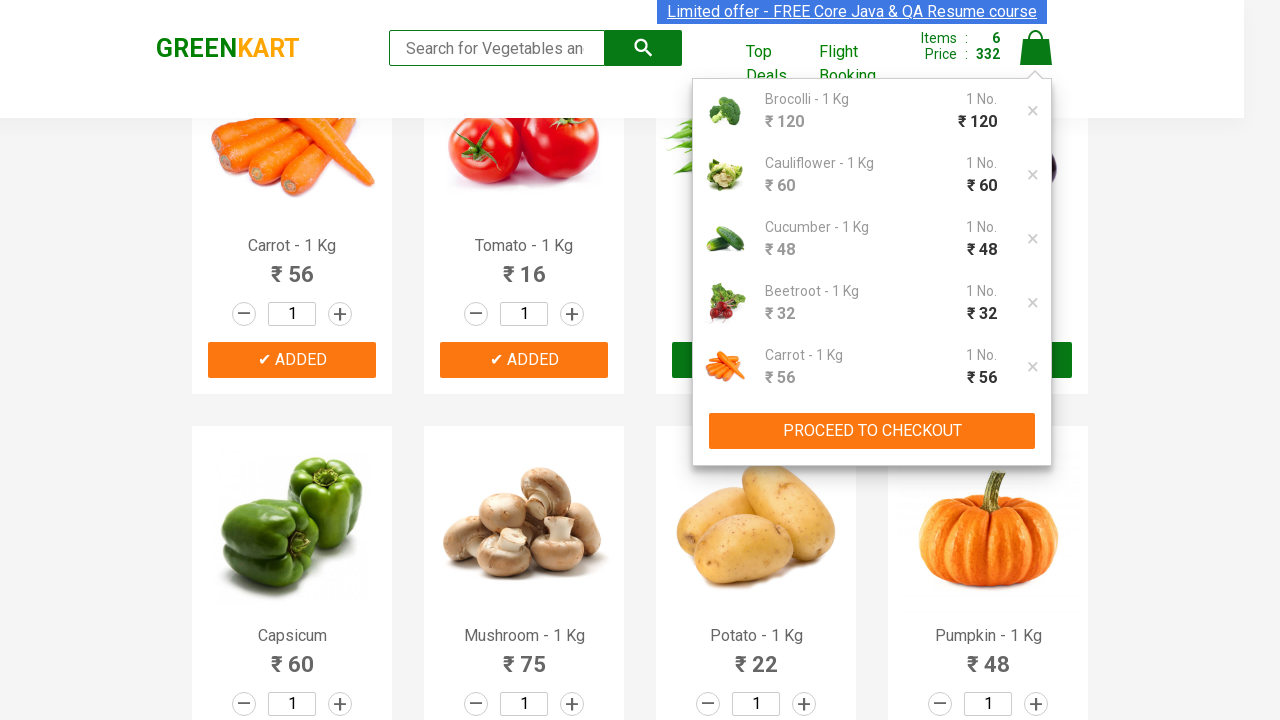

Clicked PROCEED TO CHECKOUT button at (872, 431) on xpath=//button[contains(text(),'PROCEED TO CHECKOUT')]
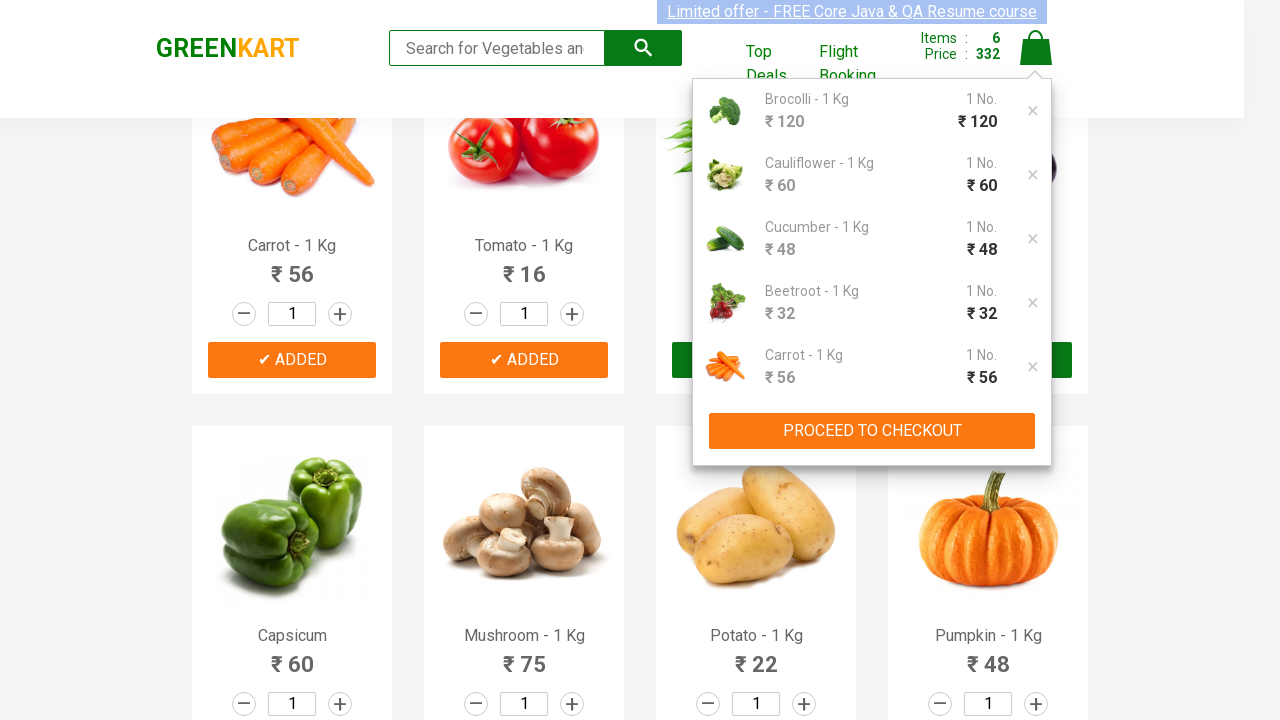

Promo code input field loaded
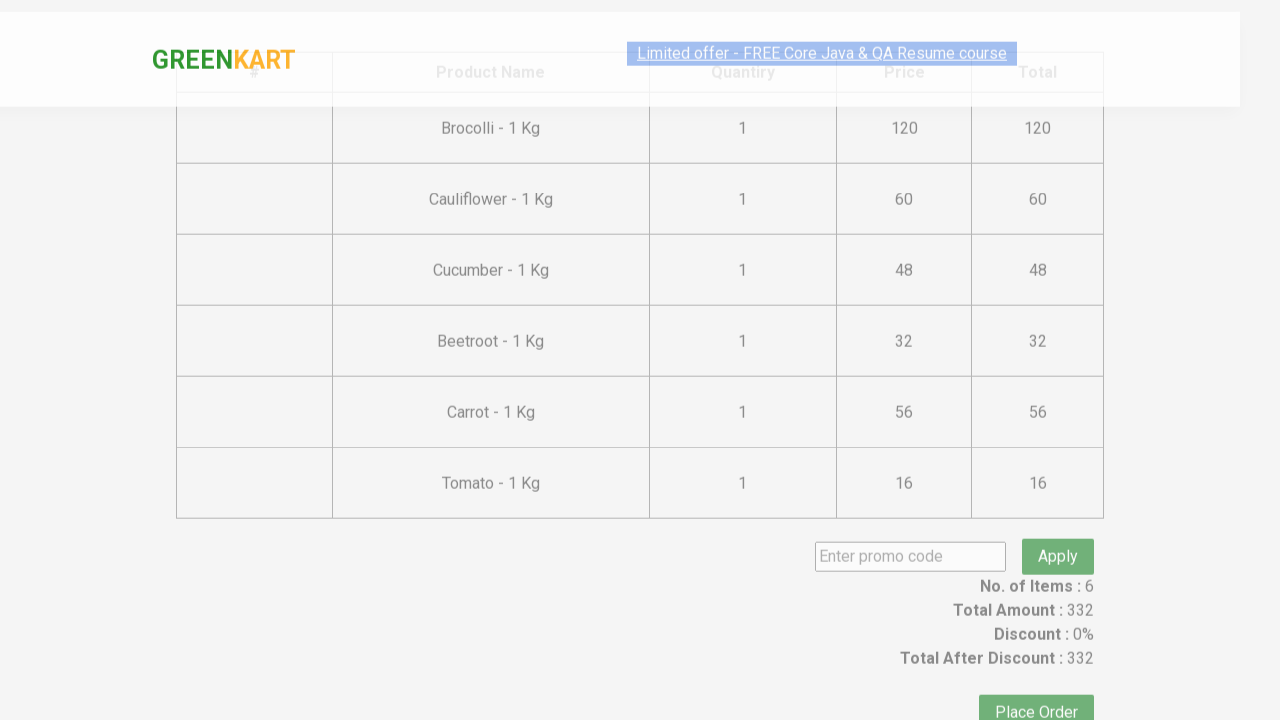

Filled promo code field with 'rahulshettyacademy' on input.promoCode
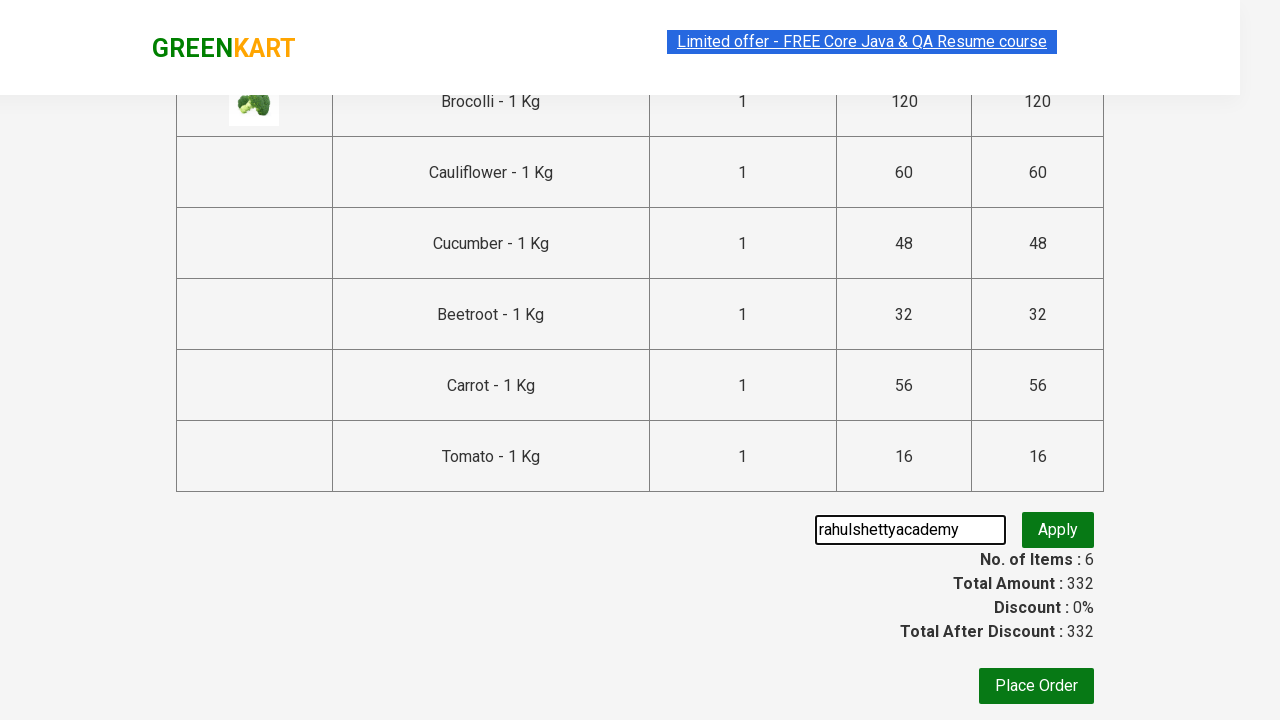

Clicked apply button to validate promo code at (1058, 530) on button.promoBtn
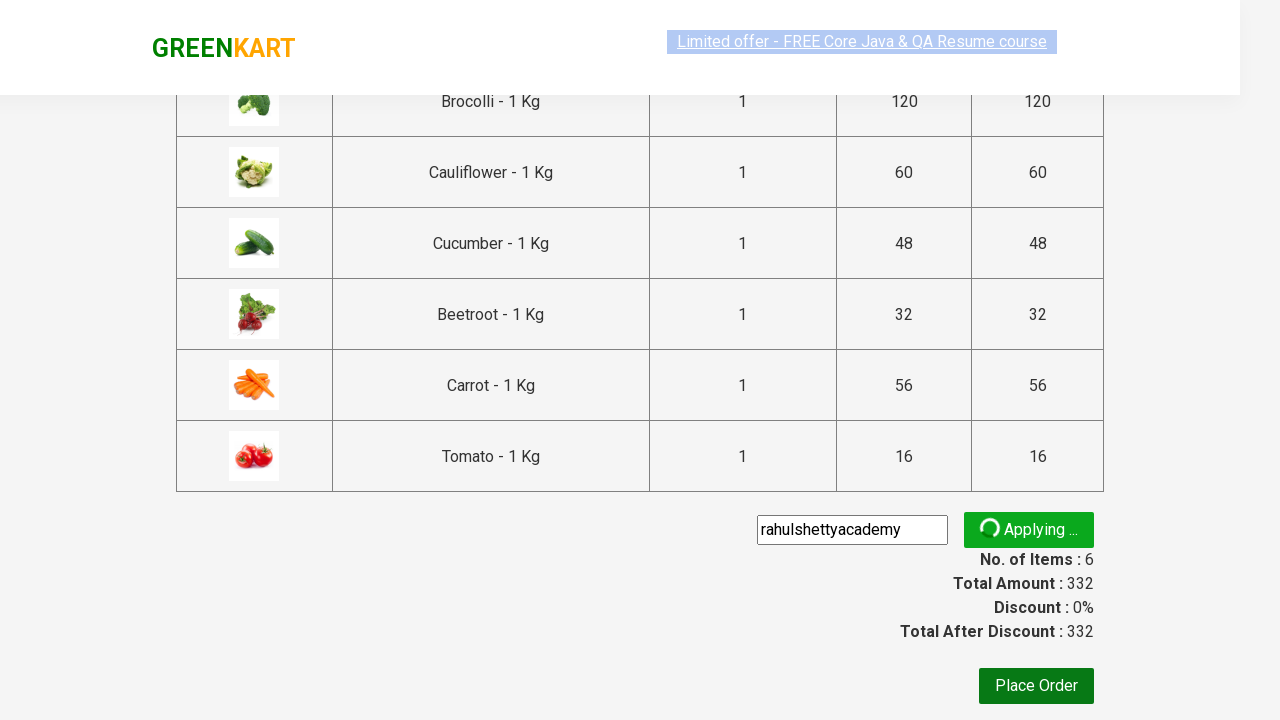

Promo code information displayed successfully
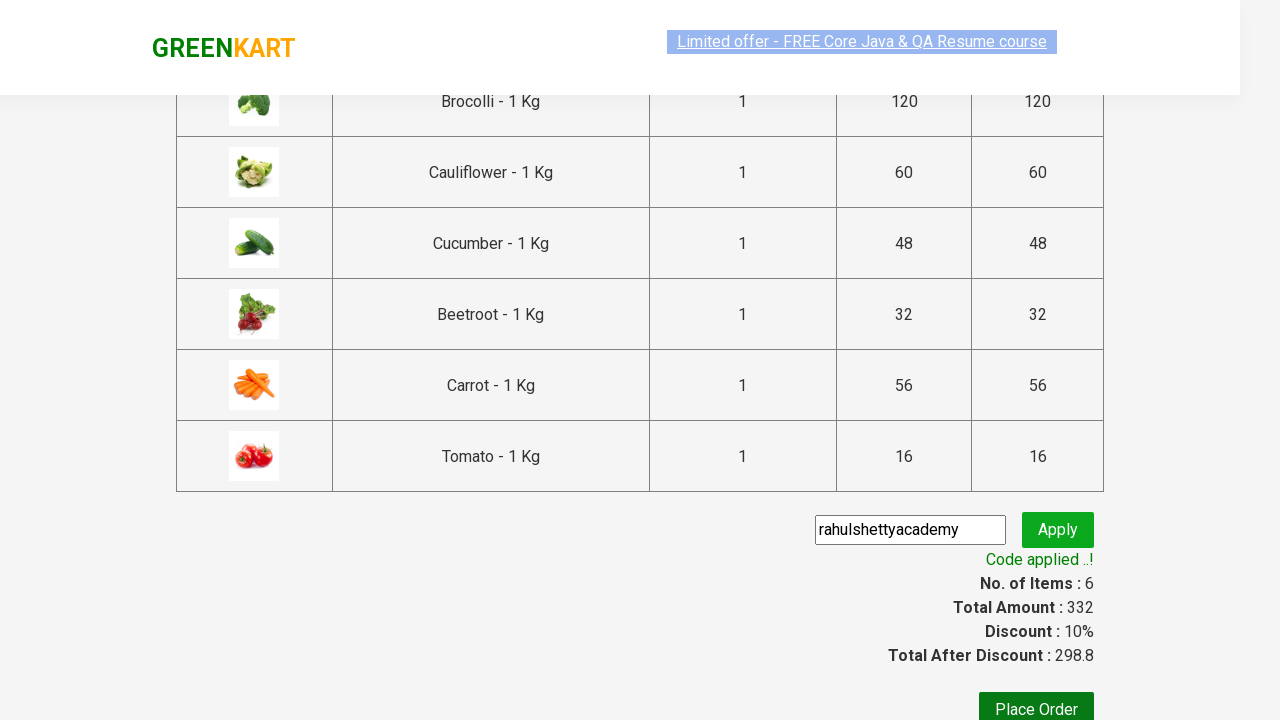

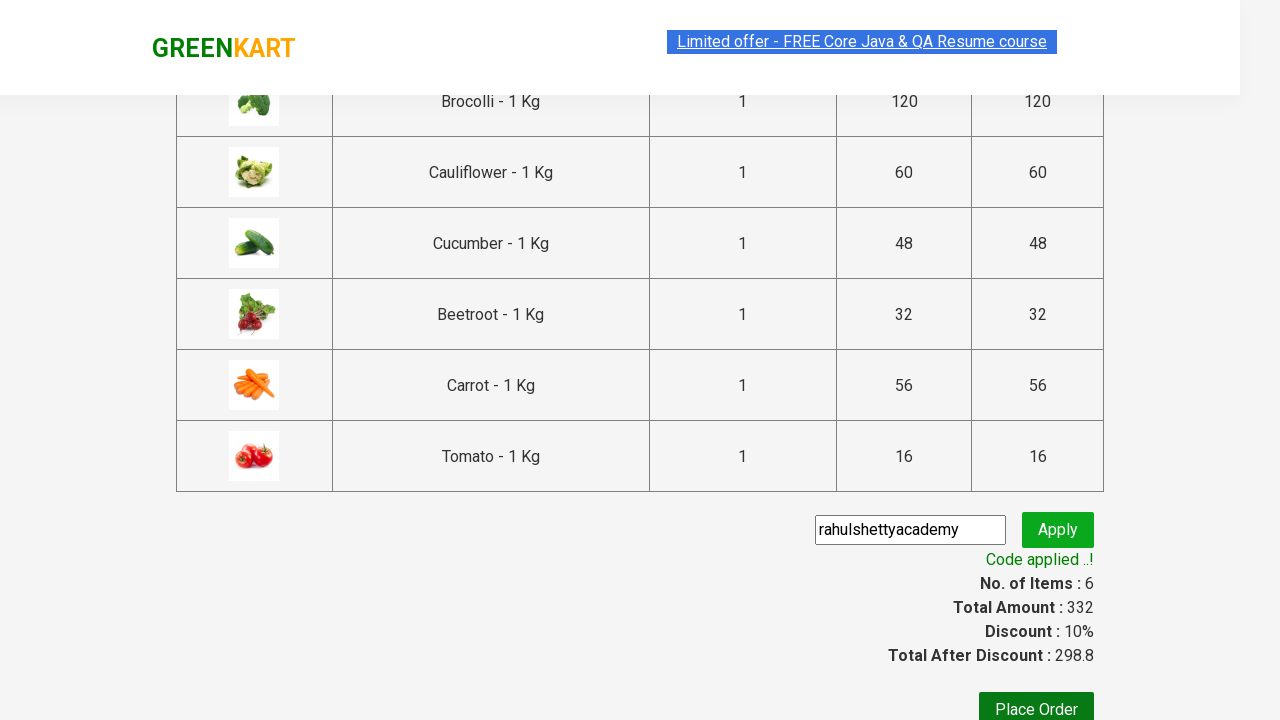